Navigates to a training support website and clicks on the about link to navigate to a new page

Starting URL: https://v1.training-support.net/

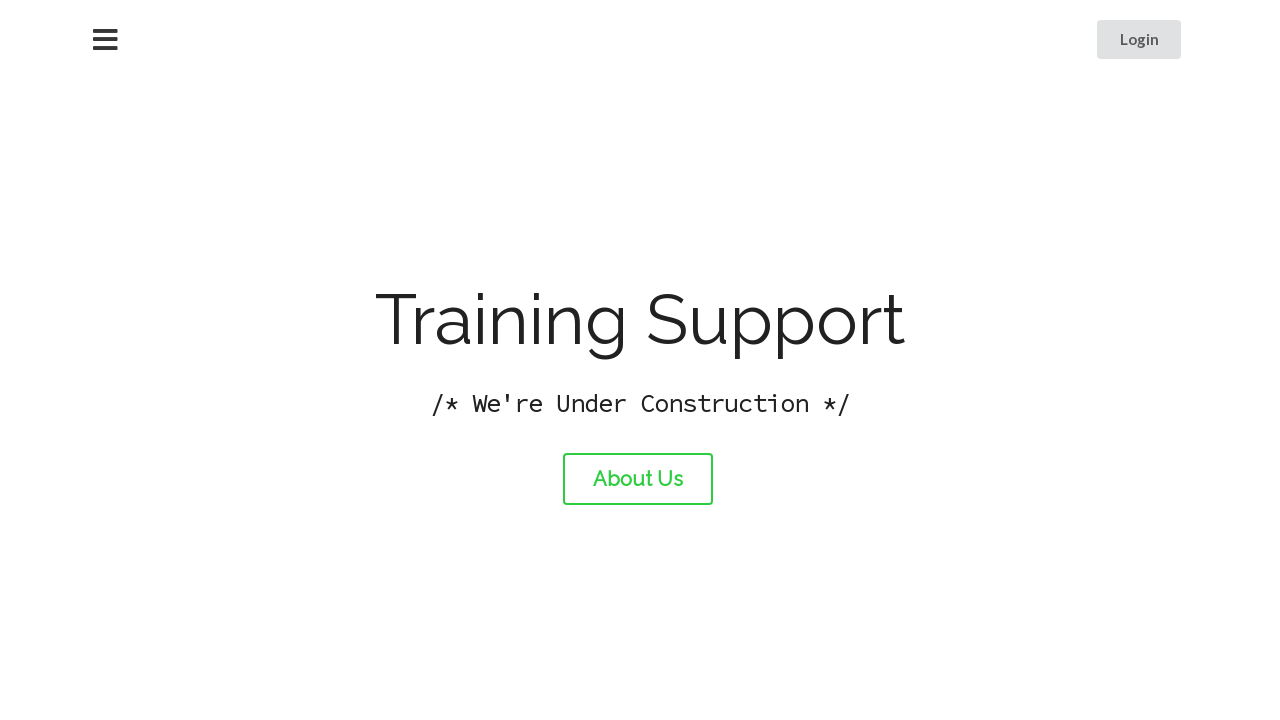

Clicked on the about link at (638, 479) on #about-link
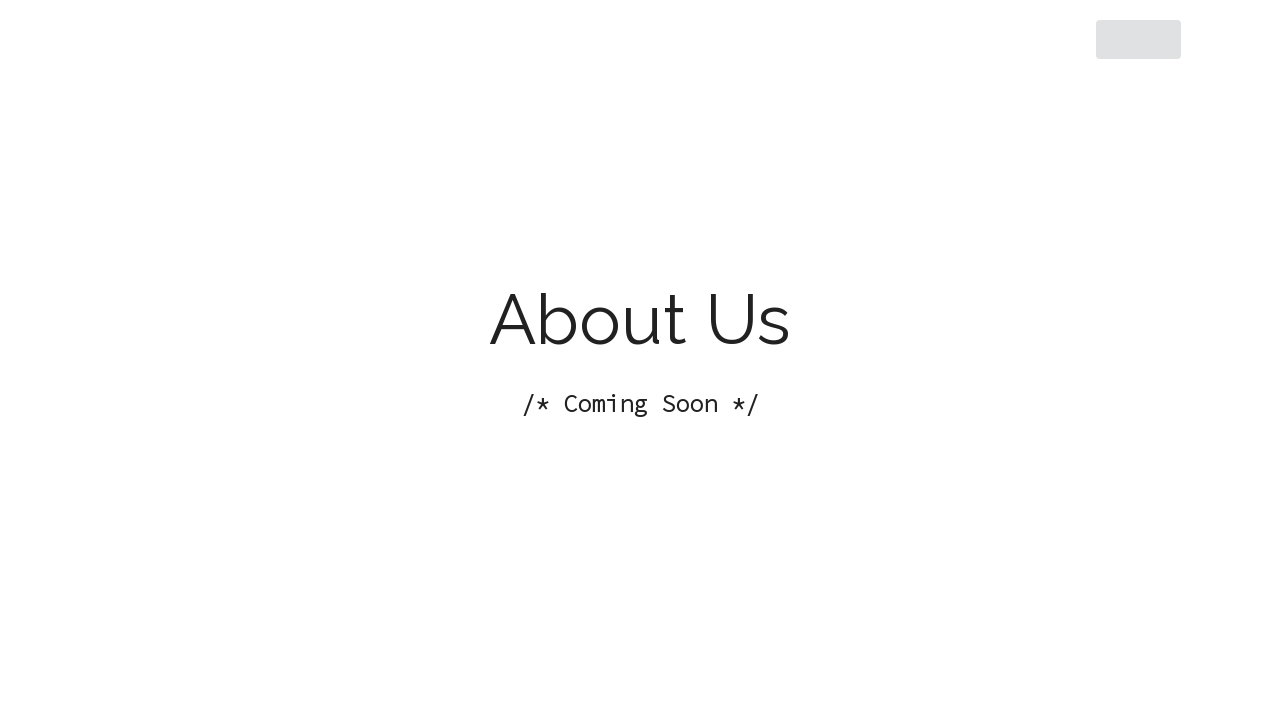

Navigation to about page completed
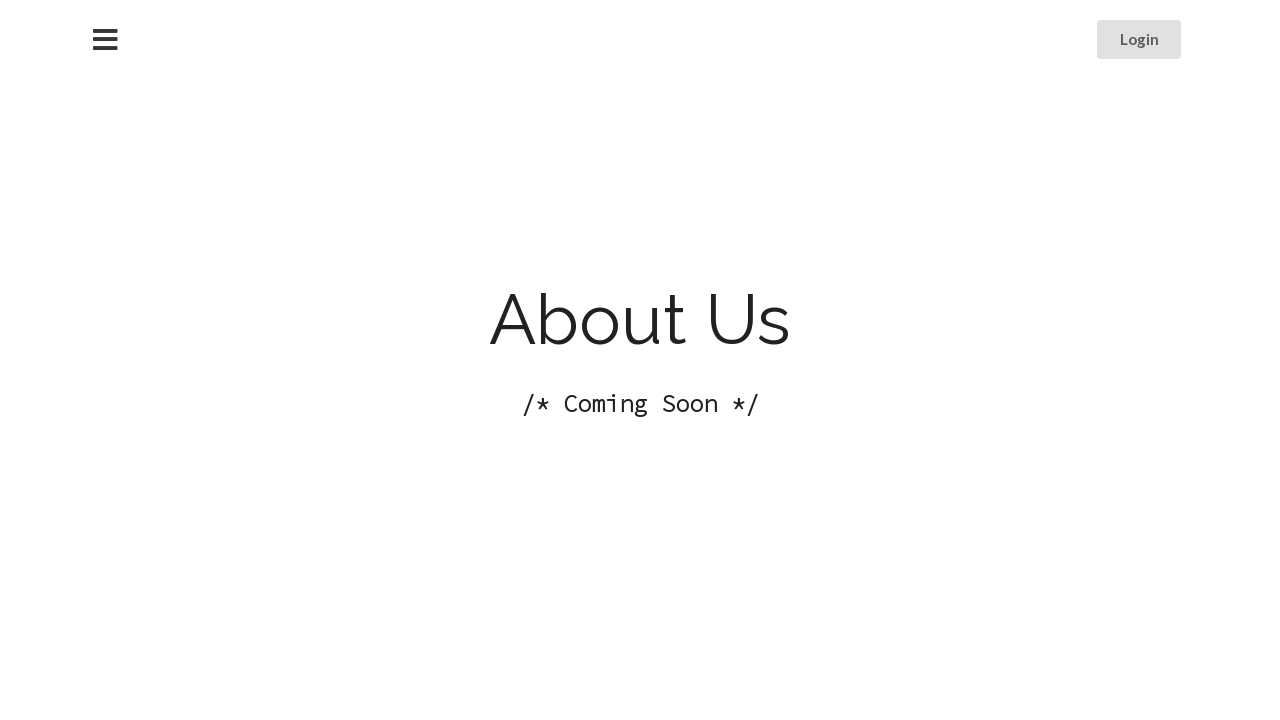

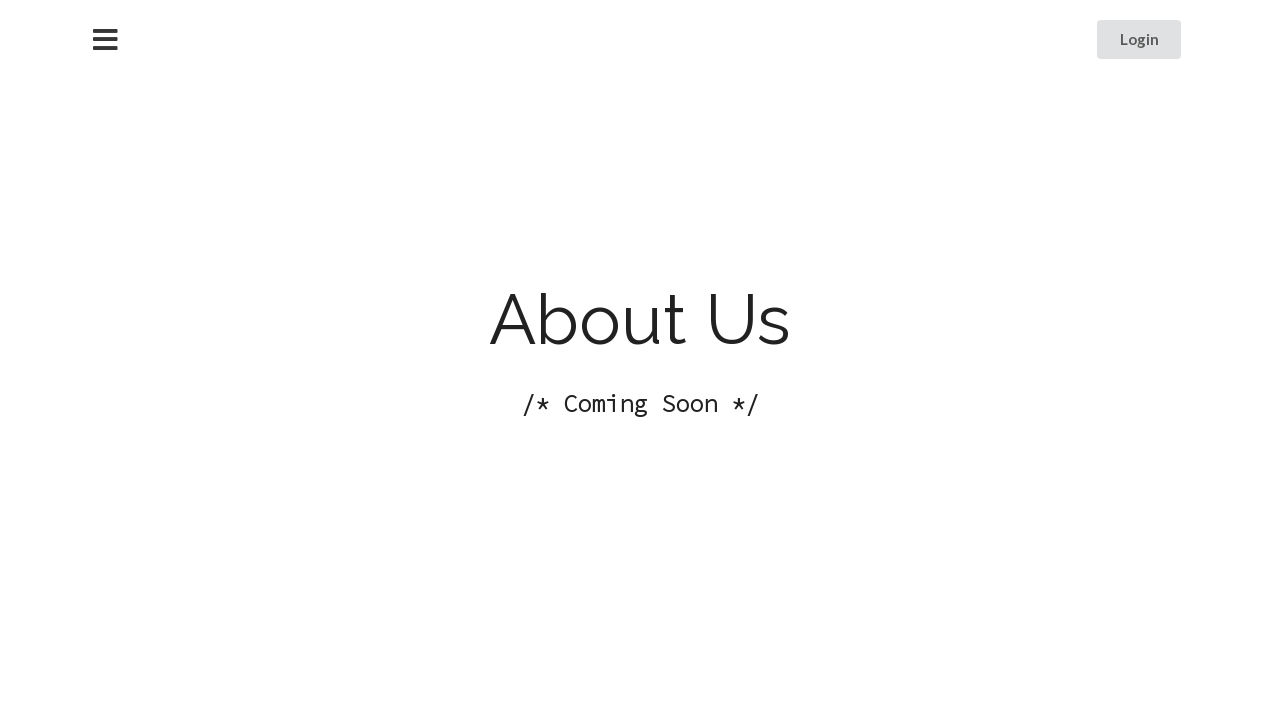